Tests that clicking the Due column header twice sorts the table values in descending order by verifying the due amounts are ordered from highest to lowest

Starting URL: http://the-internet.herokuapp.com/tables

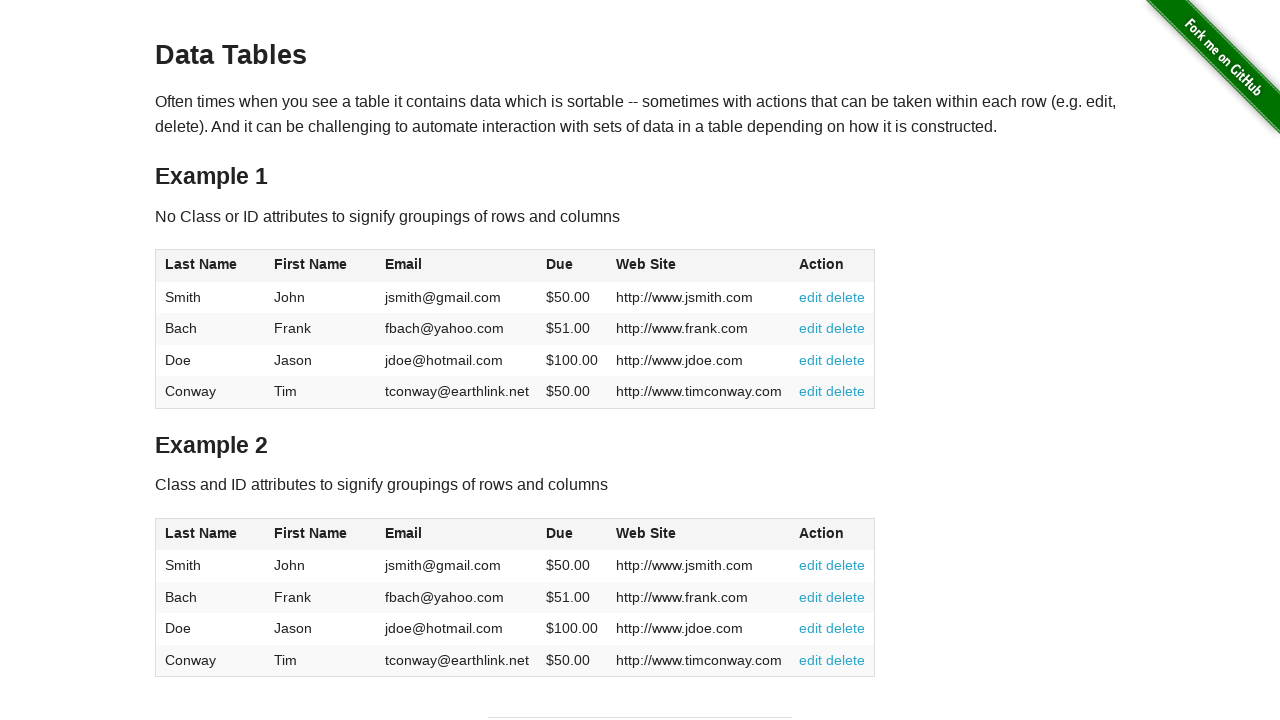

Clicked Due column header first time to sort ascending at (572, 266) on #table1 thead tr th:nth-of-type(4)
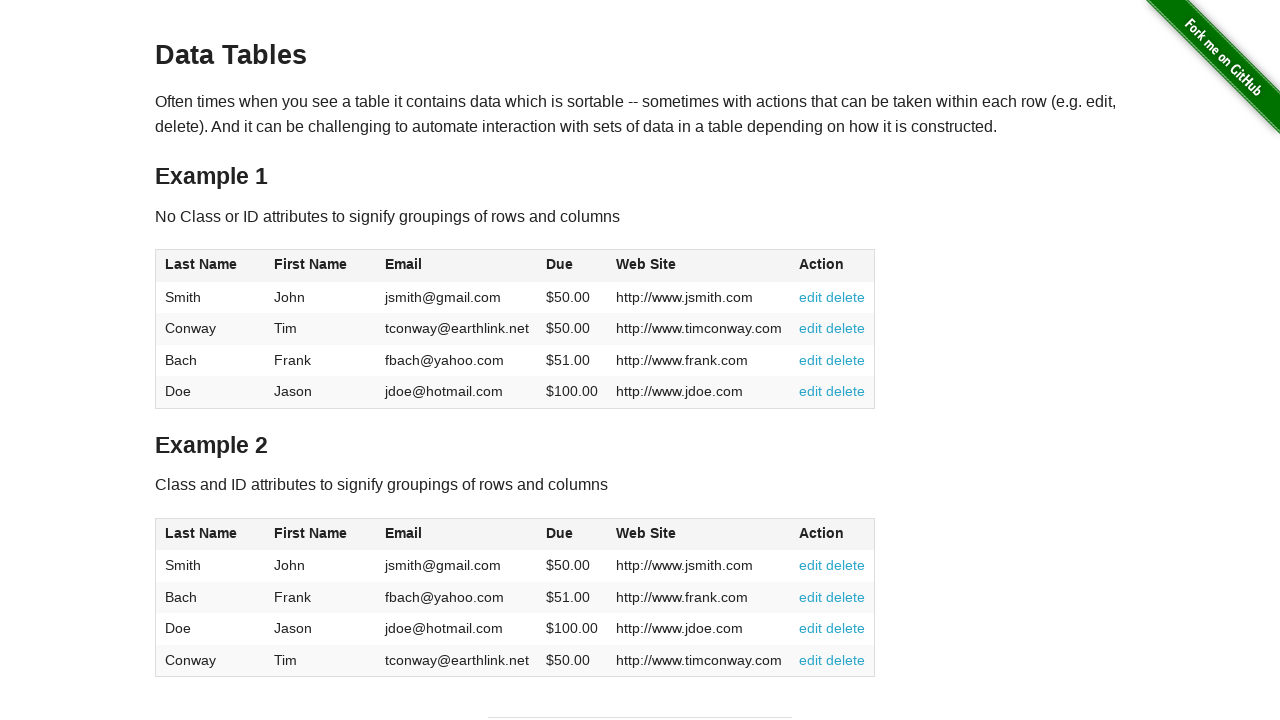

Clicked Due column header second time to sort descending at (572, 266) on #table1 thead tr th:nth-of-type(4)
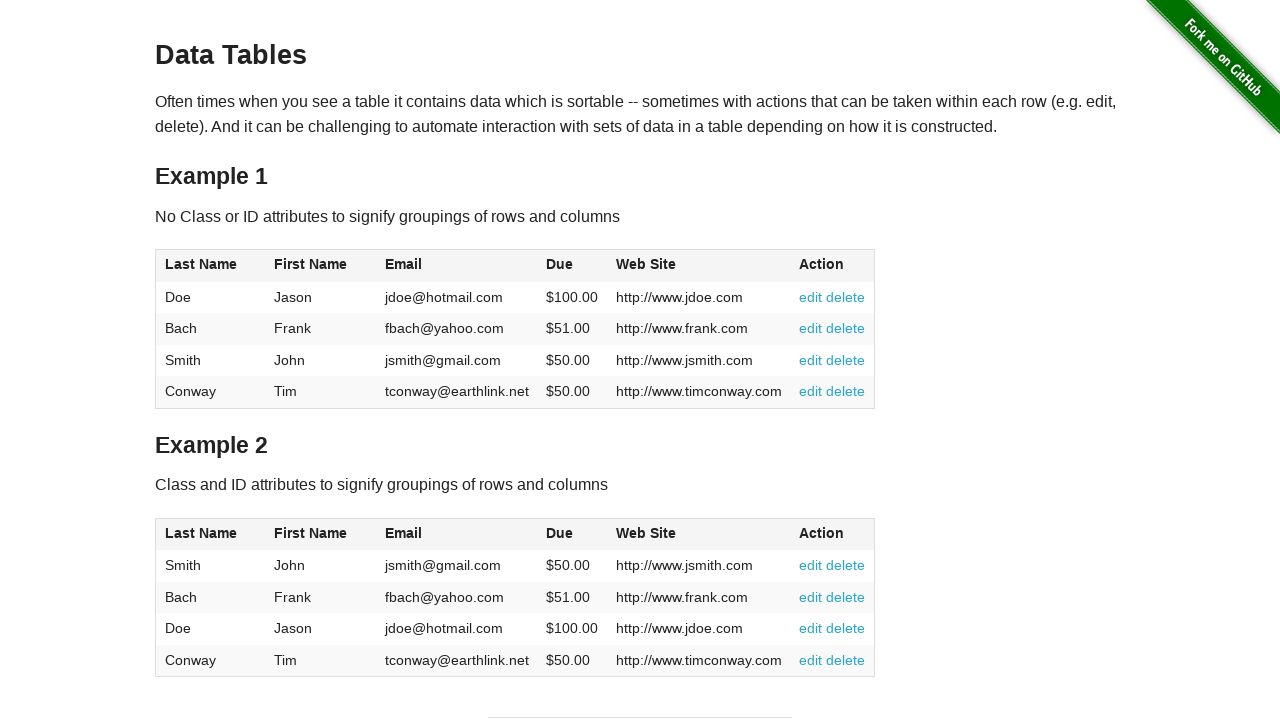

Table sorted in descending order by Due amount
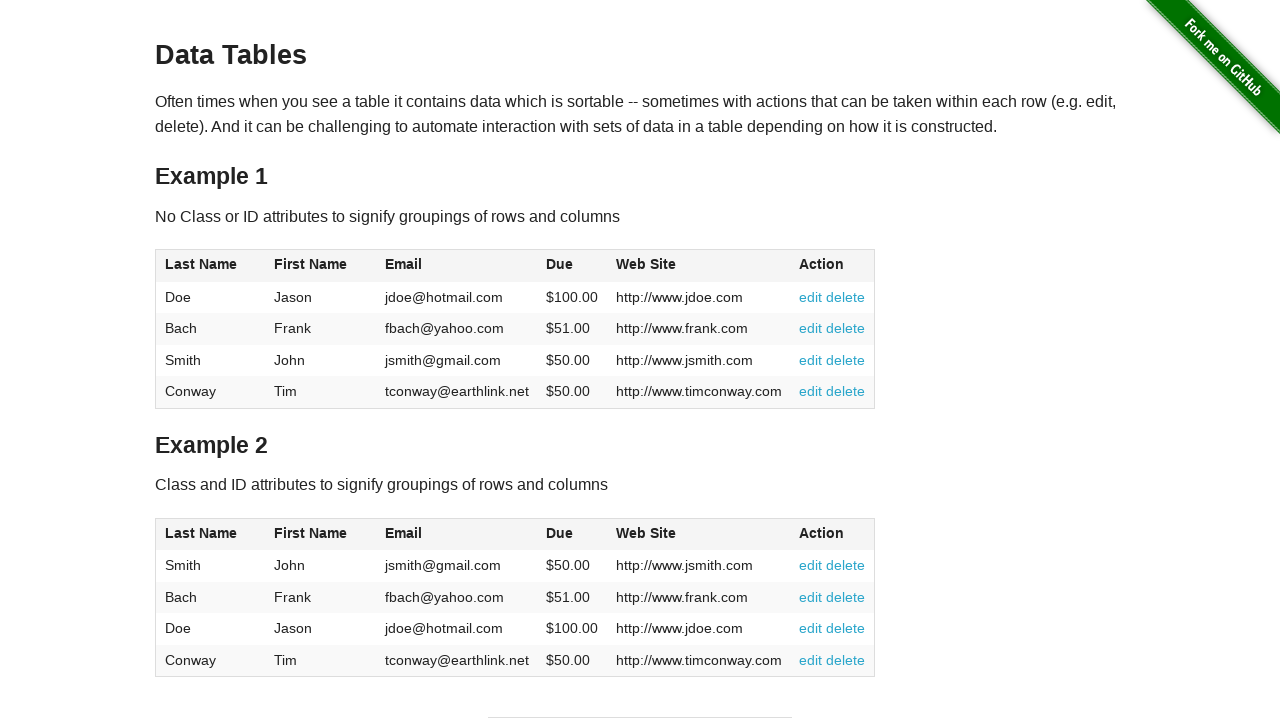

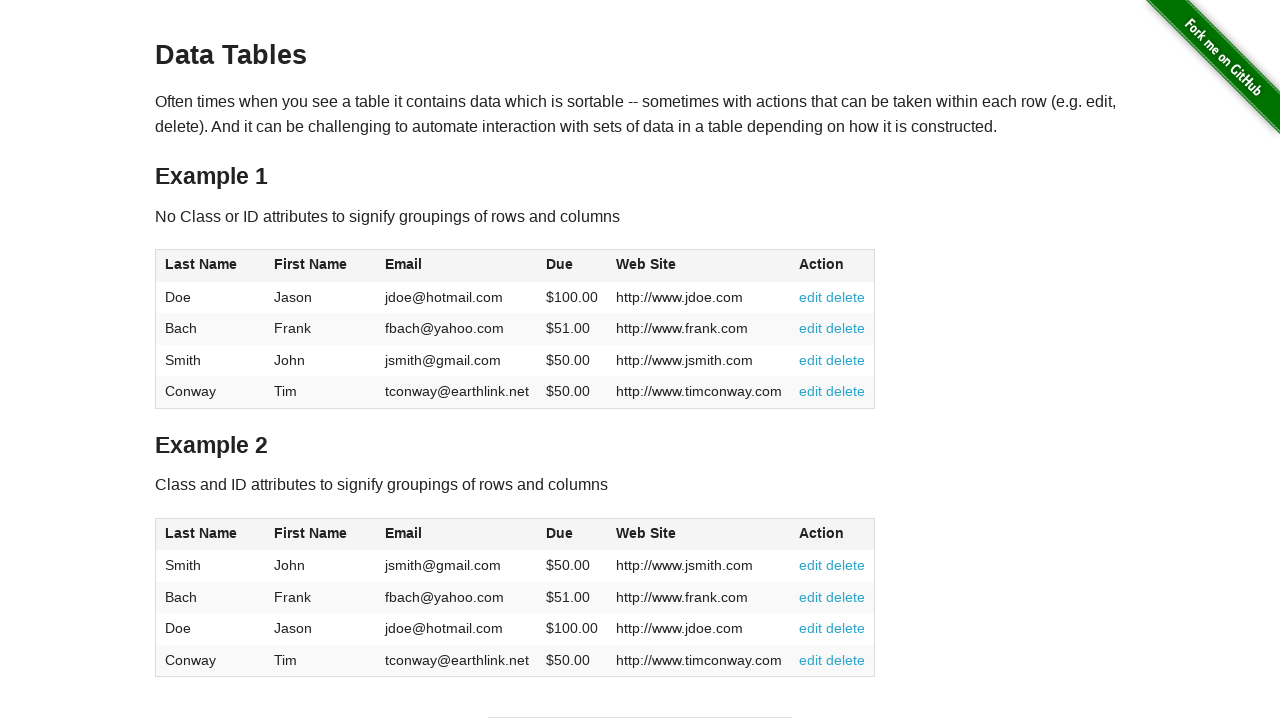